Tests key press detection by pressing the Escape key and verifying it is recognized

Starting URL: https://the-internet.herokuapp.com/key_presses

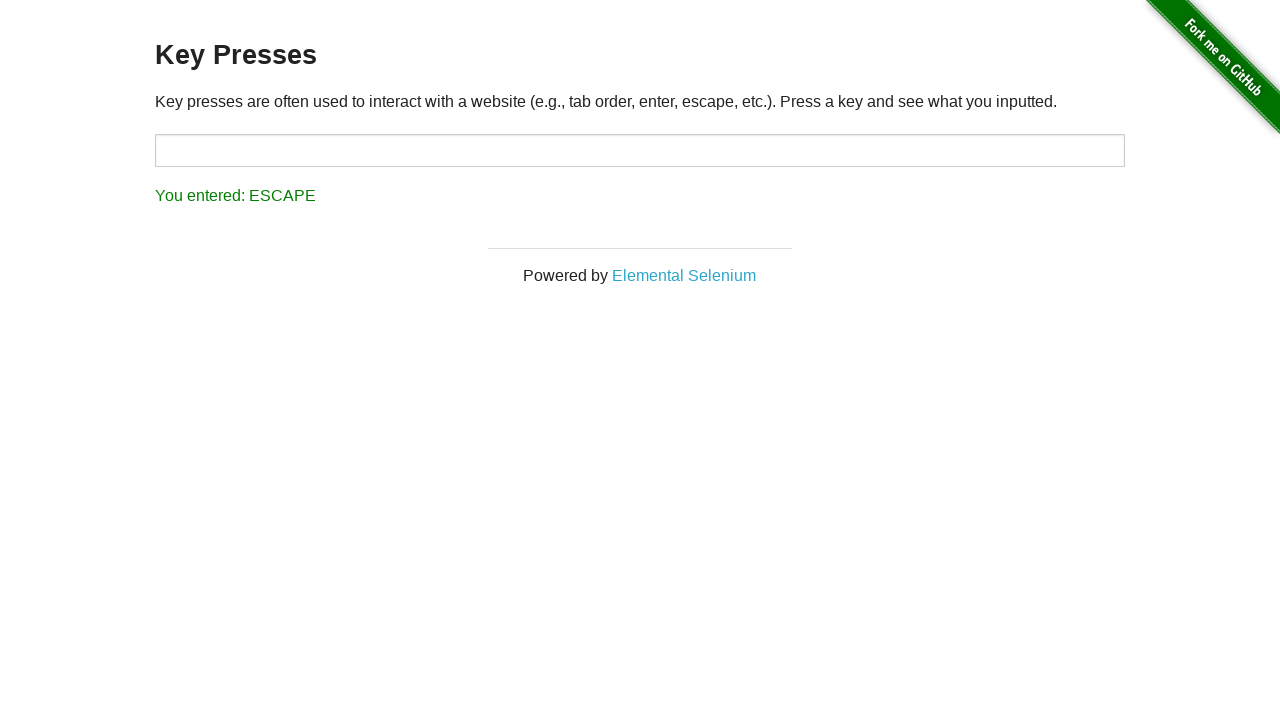

Waited for target input field to load
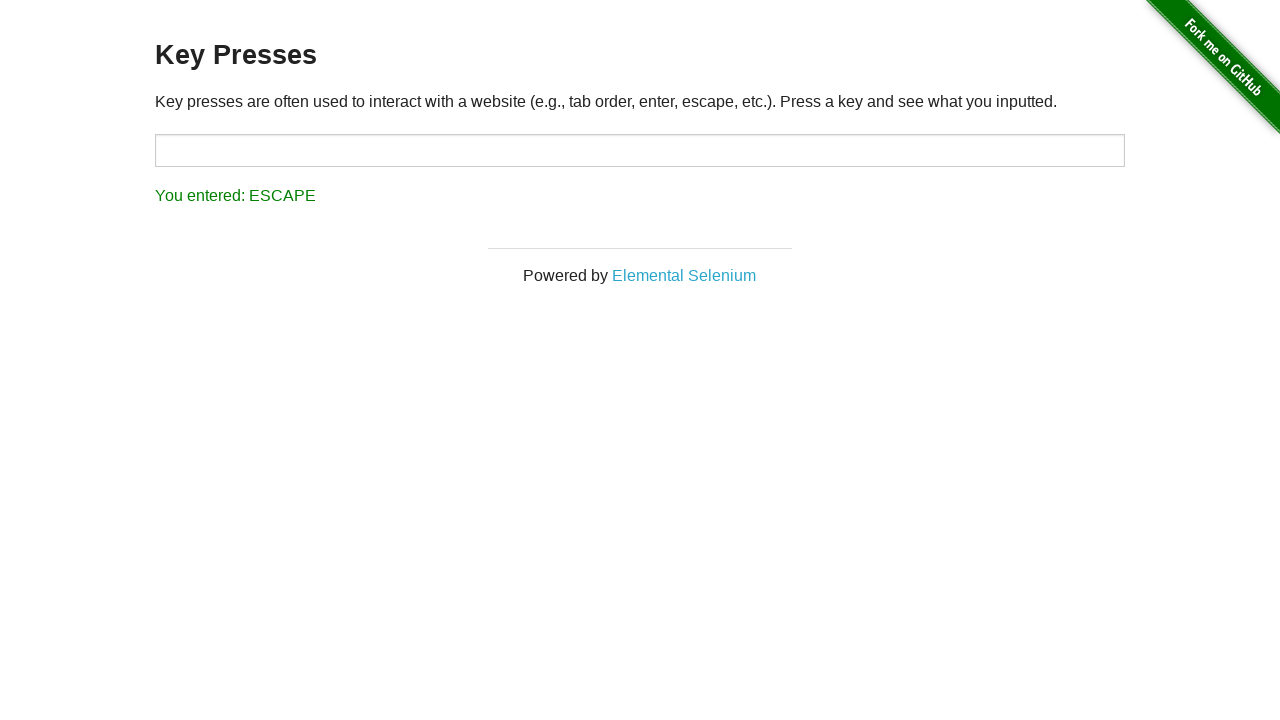

Clicked on target input field to focus at (640, 150) on #target
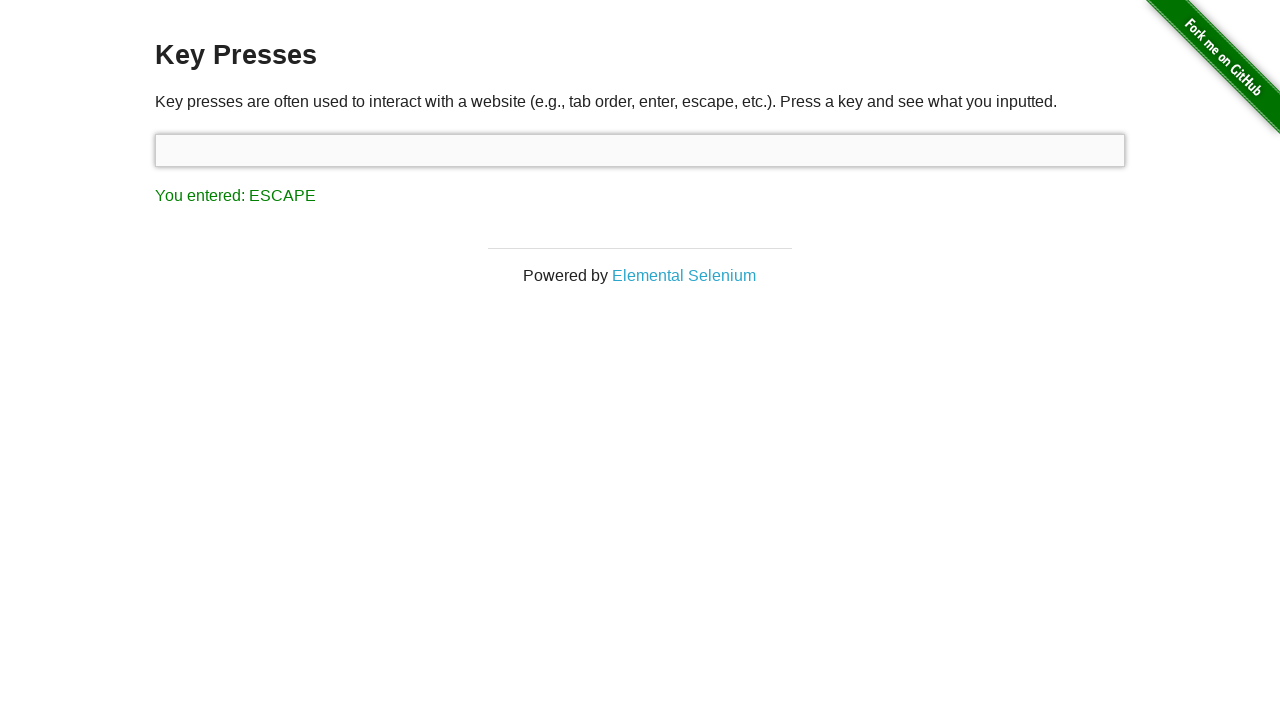

Pressed Escape key
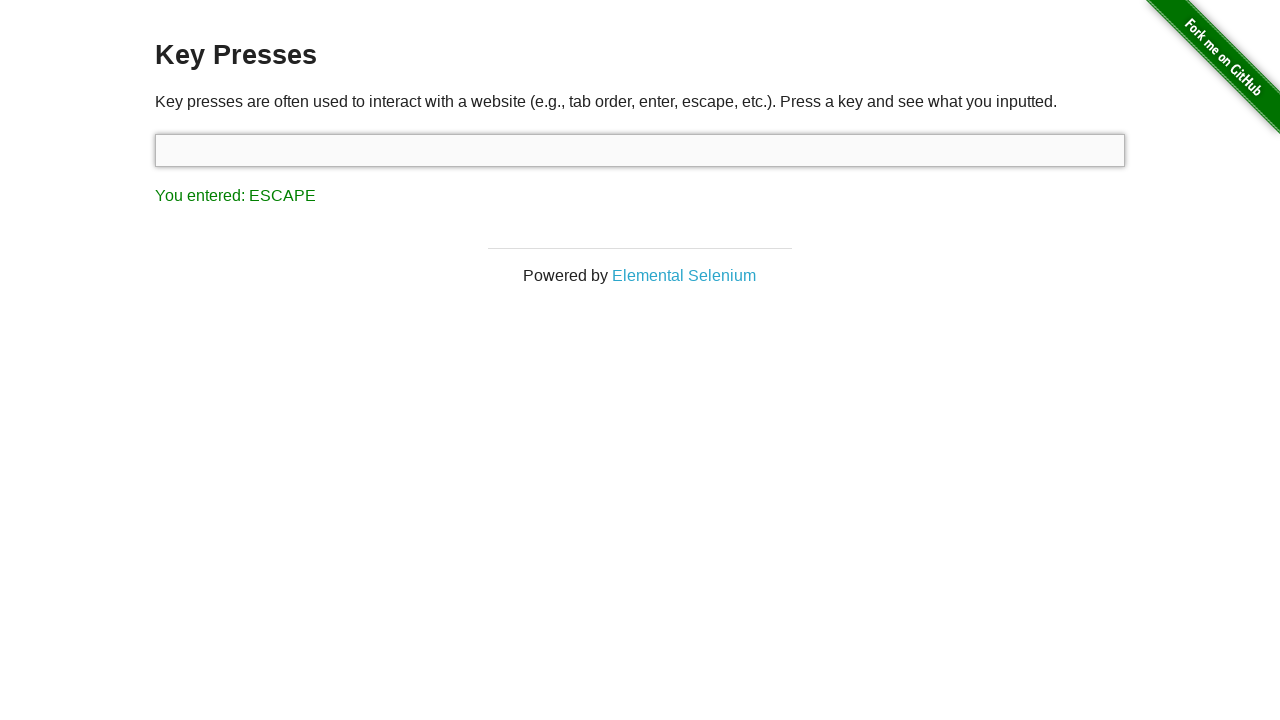

Result element appeared showing Escape key was detected
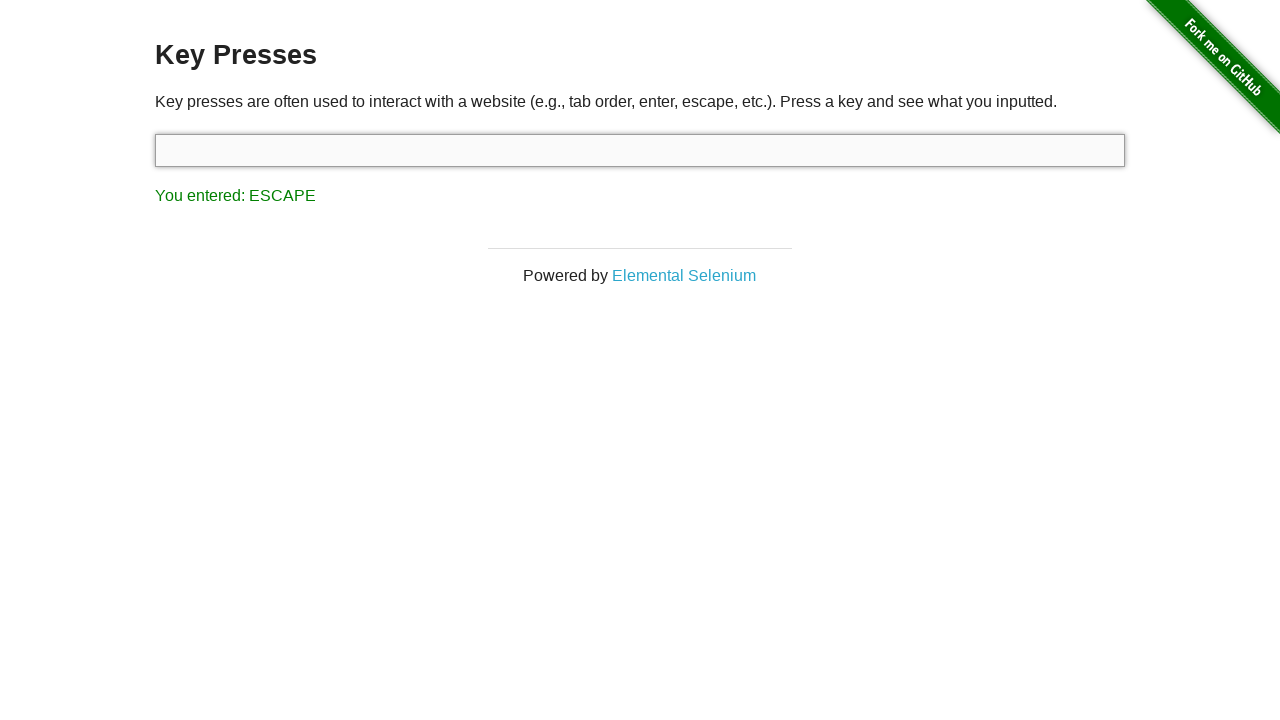

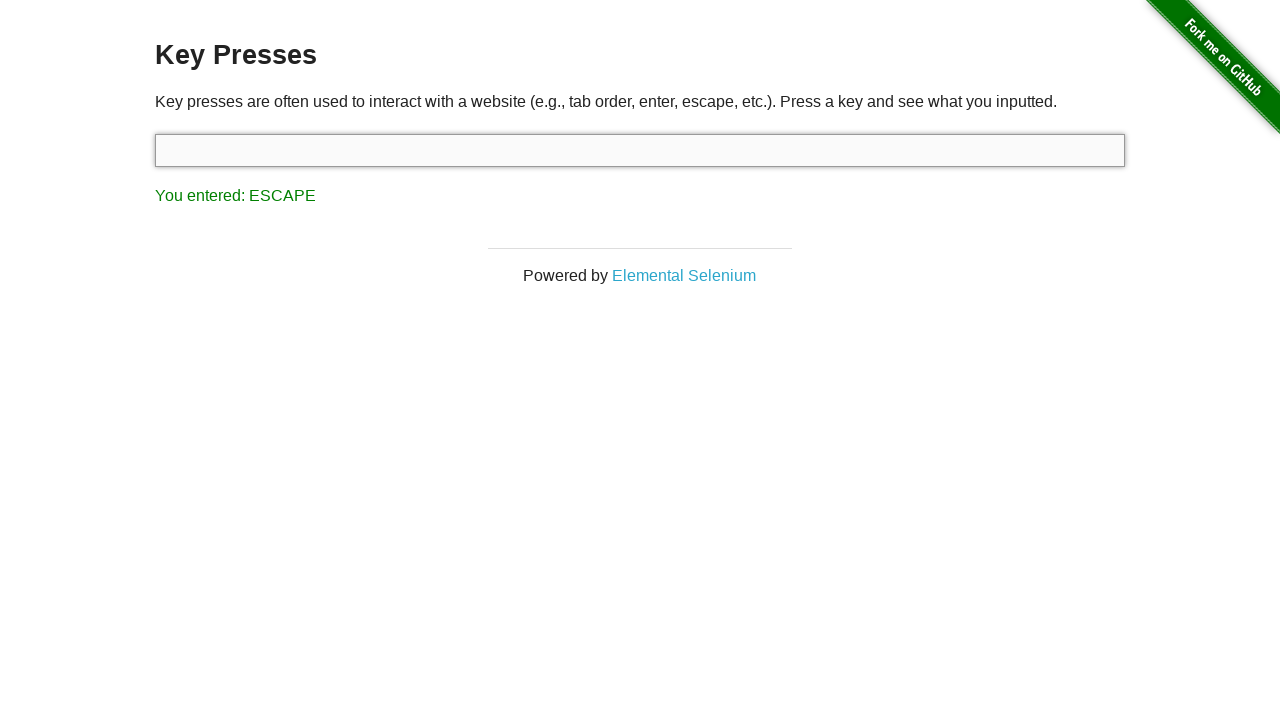